Navigates to Taipei bus route information page and verifies that bus stop data is loaded and displayed

Starting URL: https://ebus.gov.taipei/Route/StopsOfRoute?routeid=0100026540

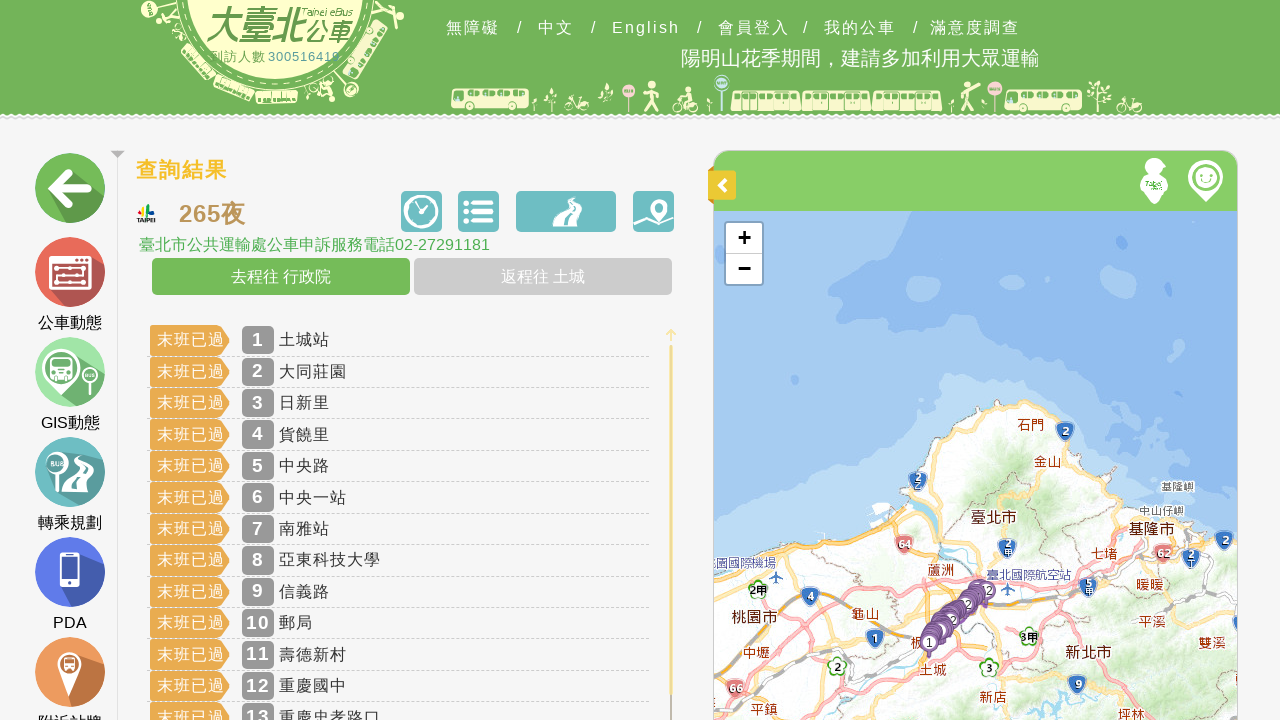

Bus stop list link selector loaded
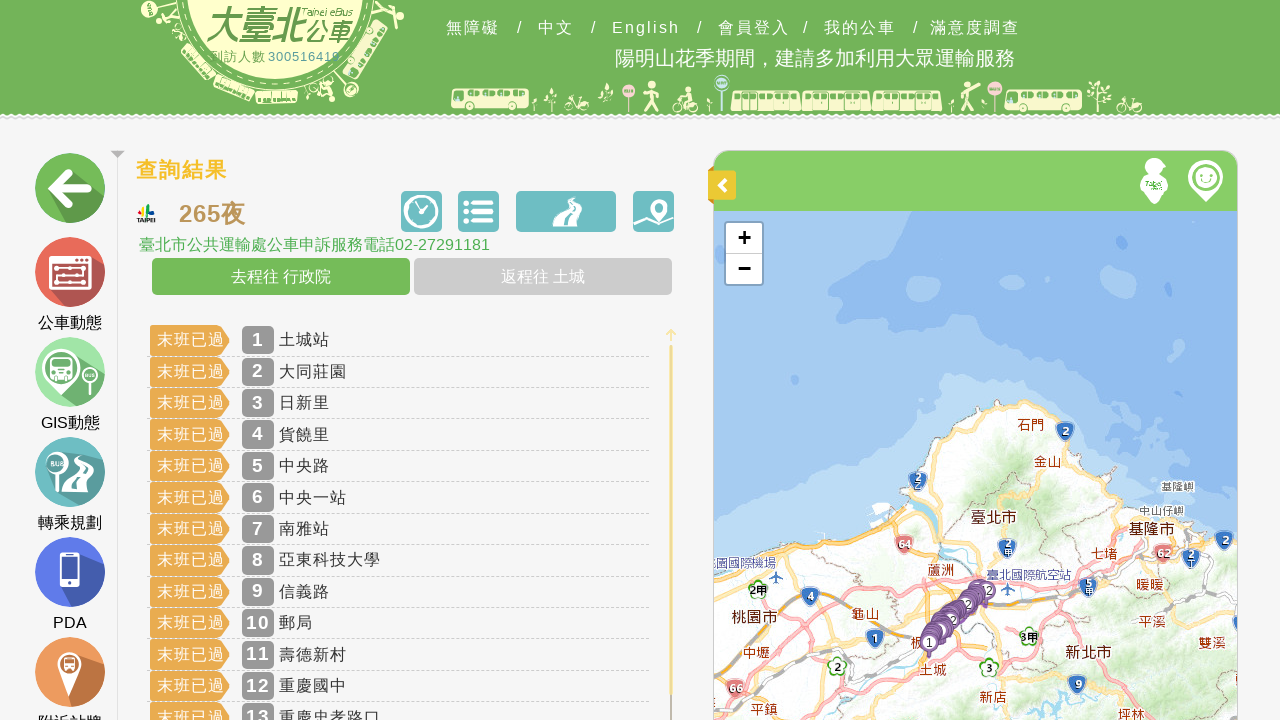

Bus stop number element is present
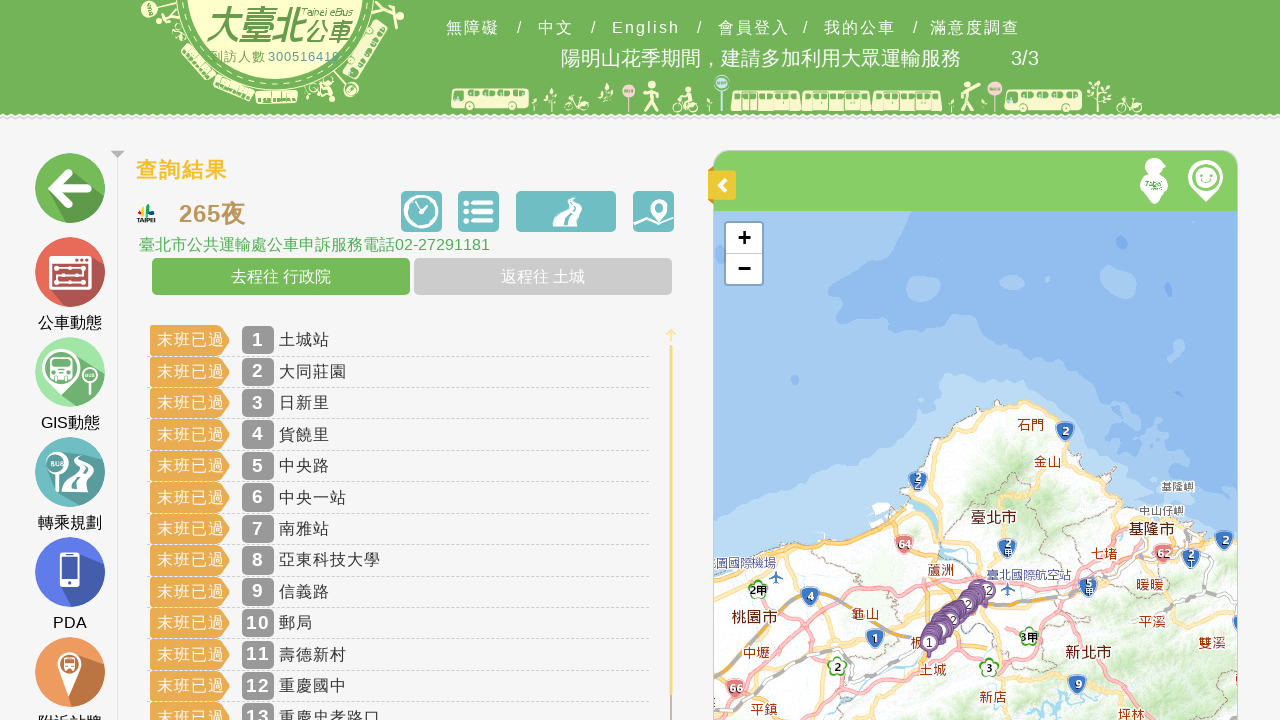

Bus stop place element is present
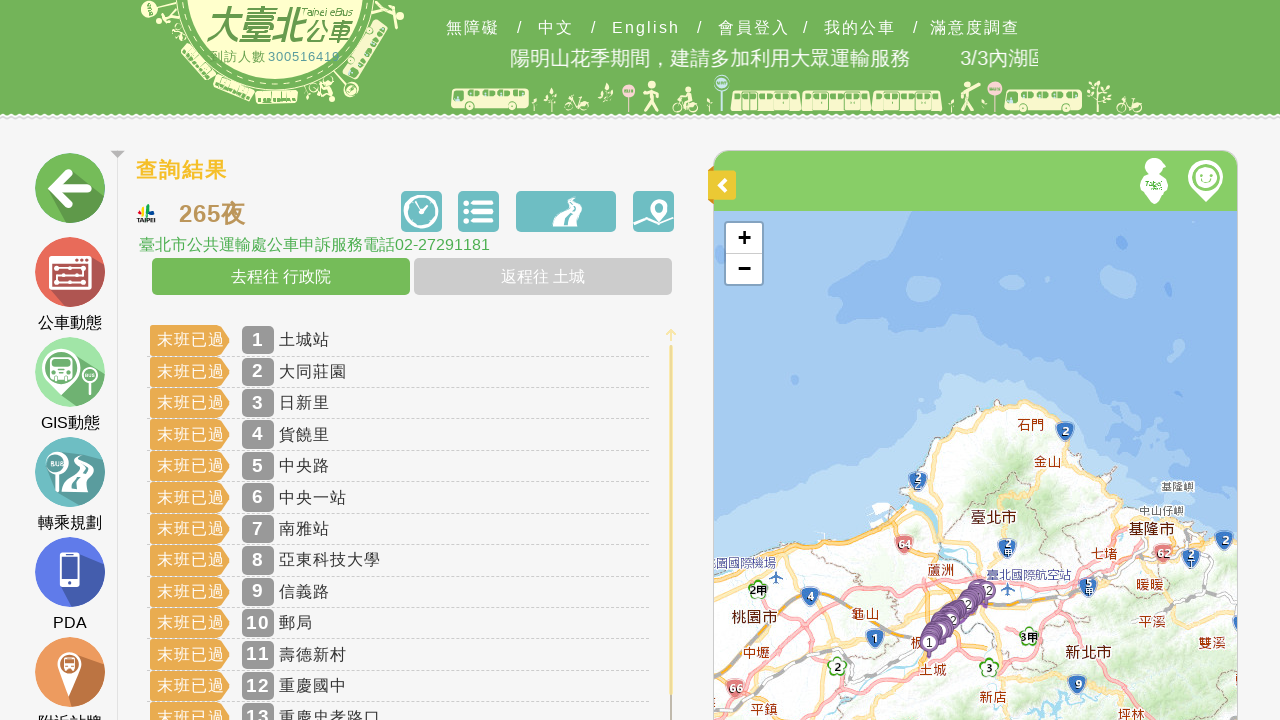

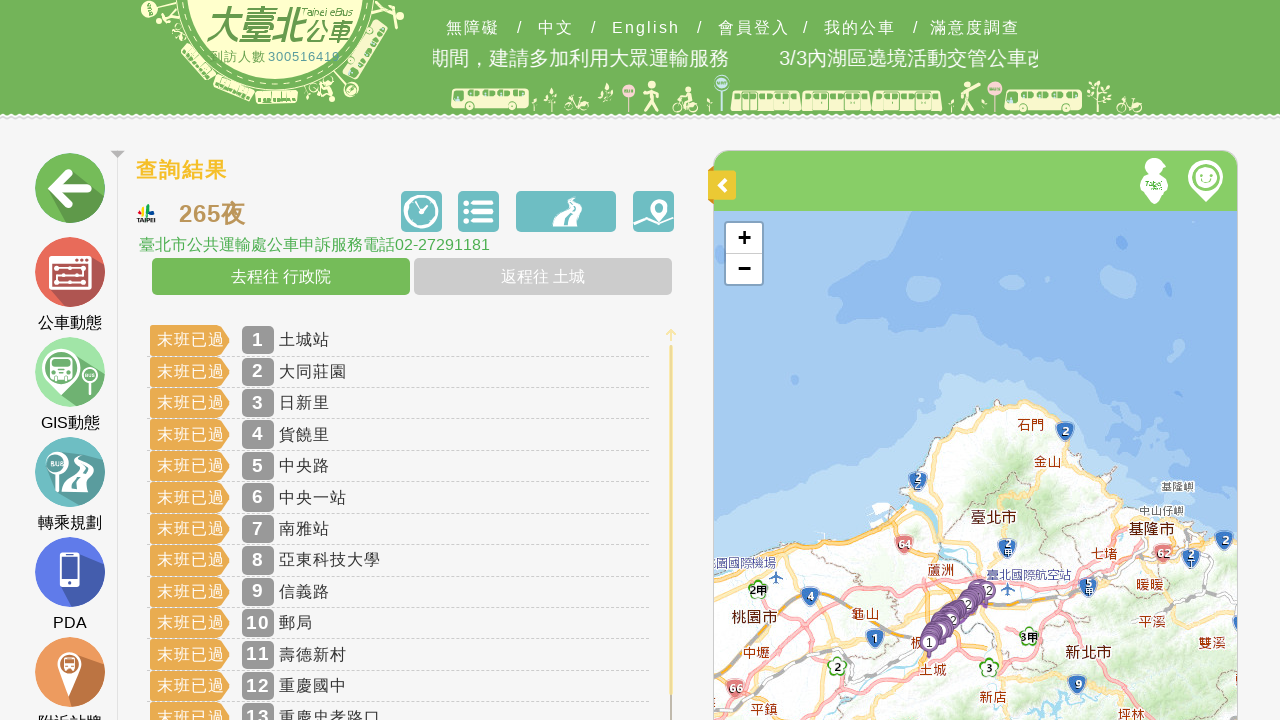